Navigates to a page and clicks on the "OrangeHRM, Inc" link to demonstrate window handling by opening a new browser window/tab

Starting URL: https://opensource-demo.orangehrmlive.com/web/index.php/auth/login

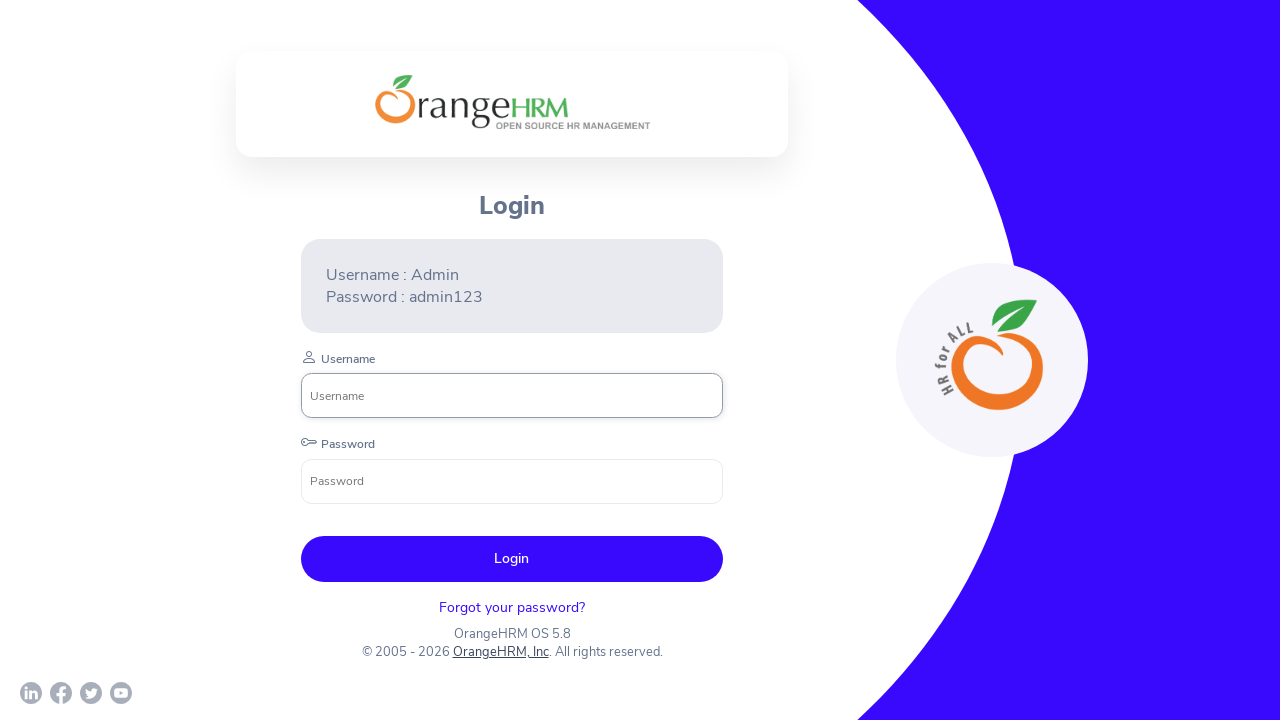

Page loaded with networkidle state
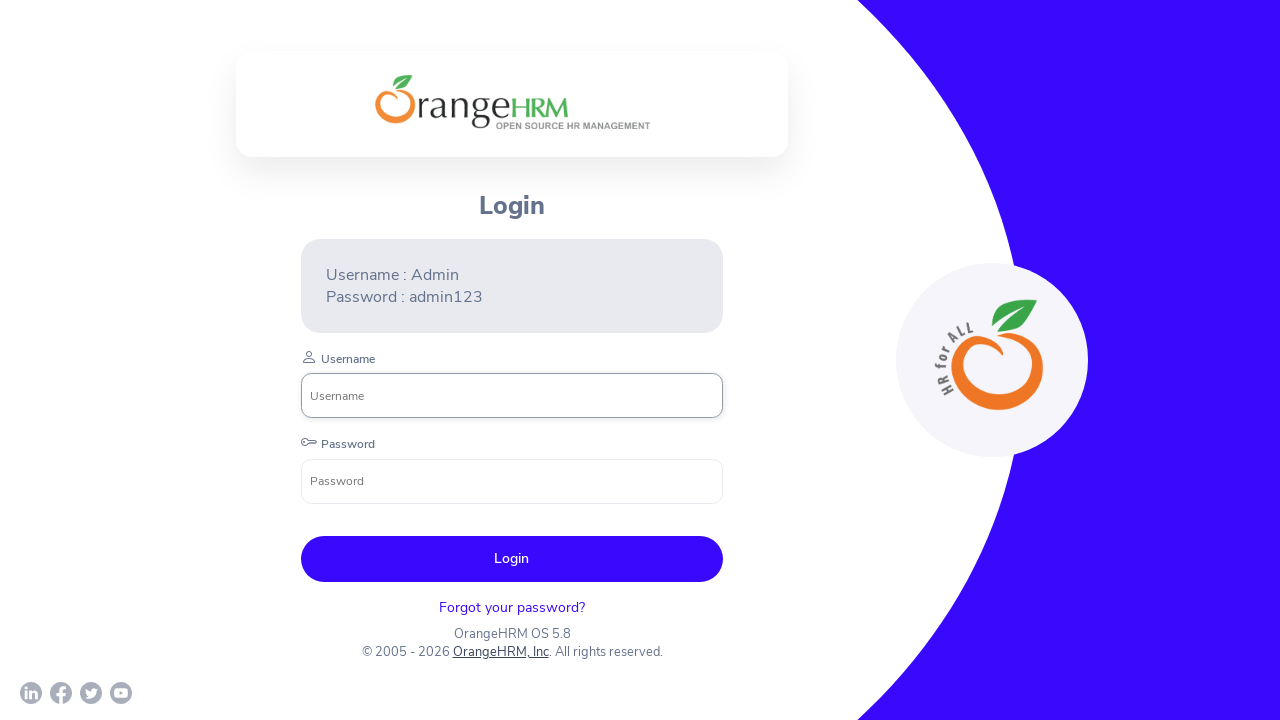

Clicked on 'OrangeHRM, Inc' link to open new window at (500, 652) on text=OrangeHRM, Inc
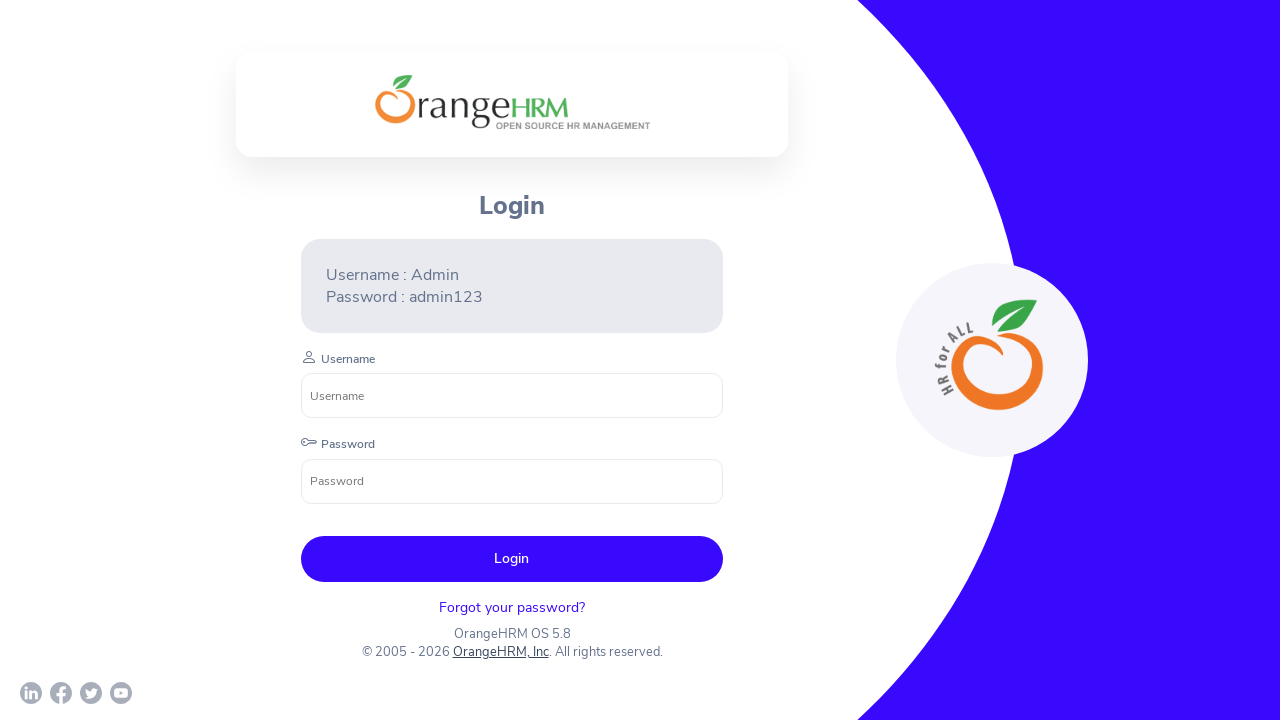

Waited 2 seconds for new window/tab to open
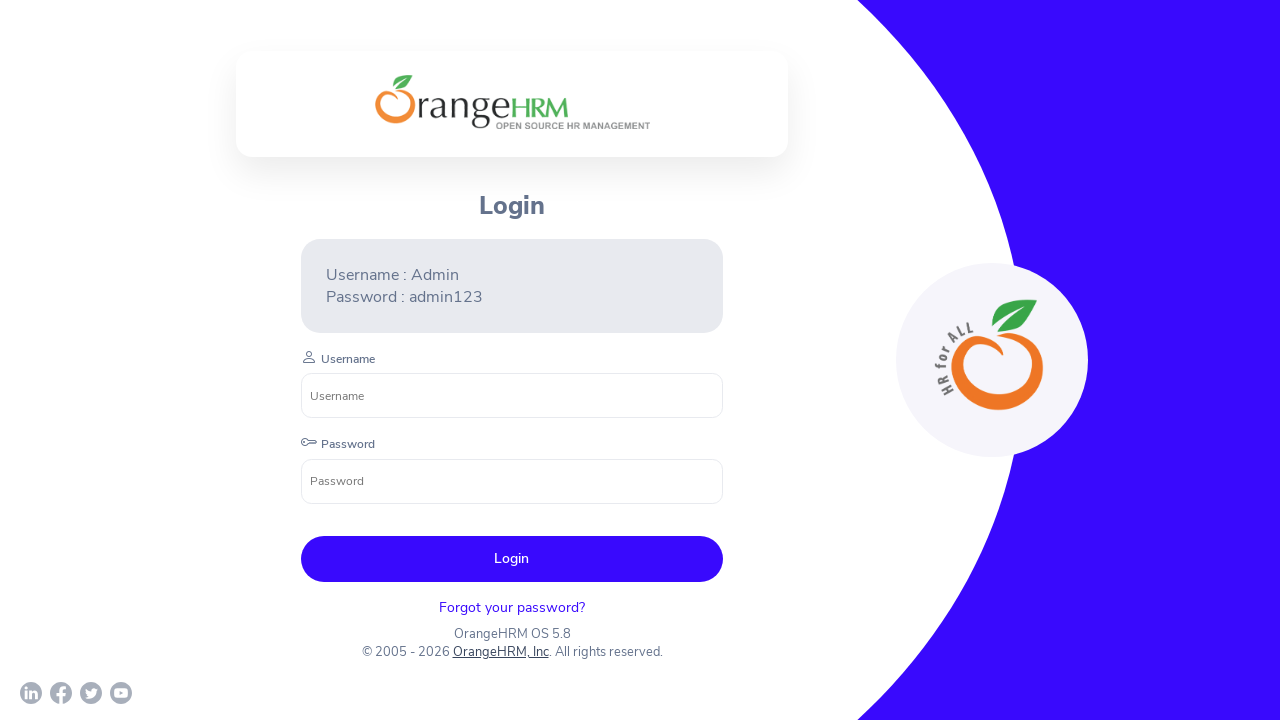

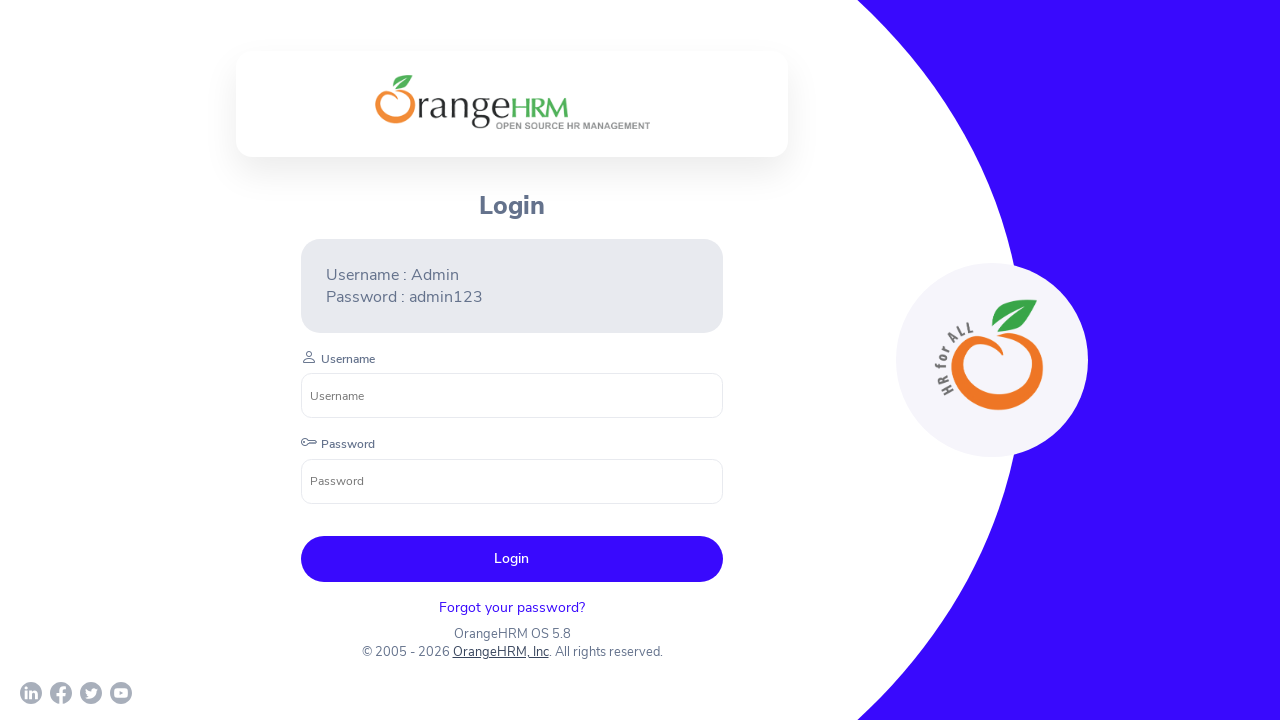